Tests the date picker functionality on a flight search page by clicking on the departure date field, navigating through calendar months until reaching September, and selecting the 21st day.

Starting URL: https://www.save70.com/flights/?campaignid=16568085087&adgroupid=134041419349&lpage=k&lb=skys&gad_source=1&gclid=Cj0KCQiA7OqrBhD9ARIsAK3UXh00P-oj6XQ3qdYZTmmPmlGVdGjLvhnUodahSf3BxOci0MY4bslIzKAaAsJSEALw_wcB

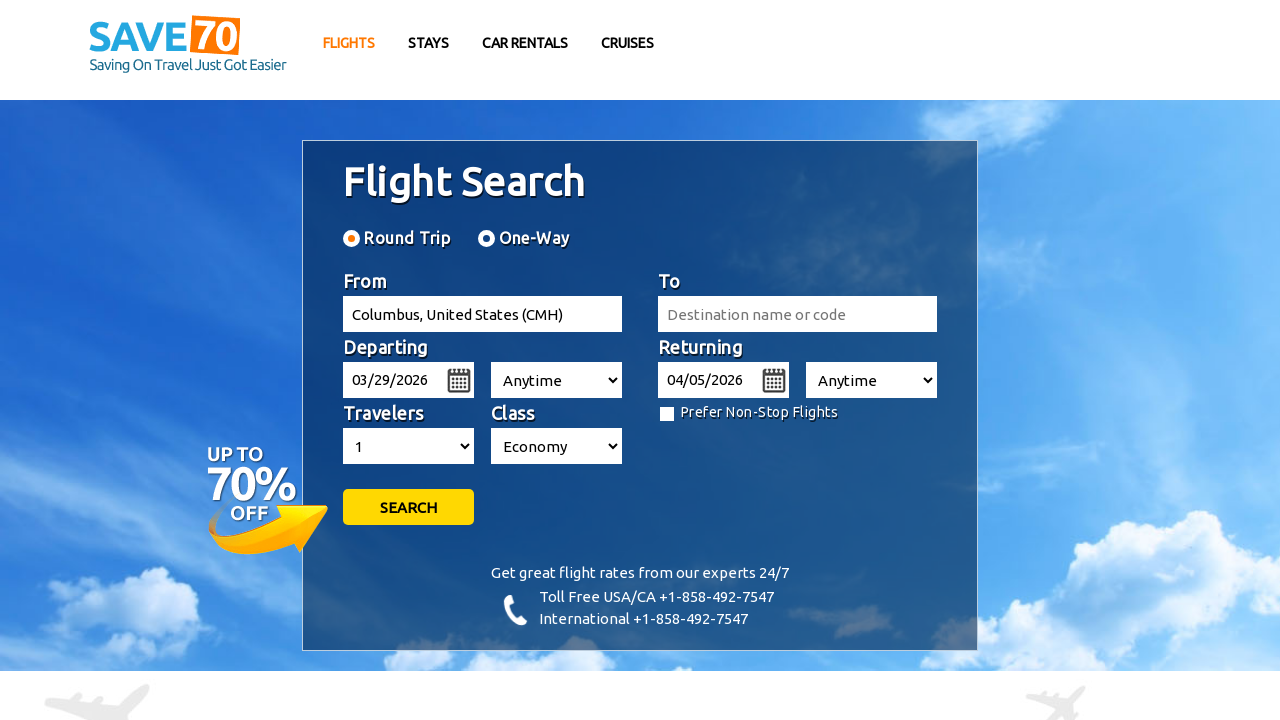

Clicked on departure date field to open date picker at (409, 380) on #flights_depart_date
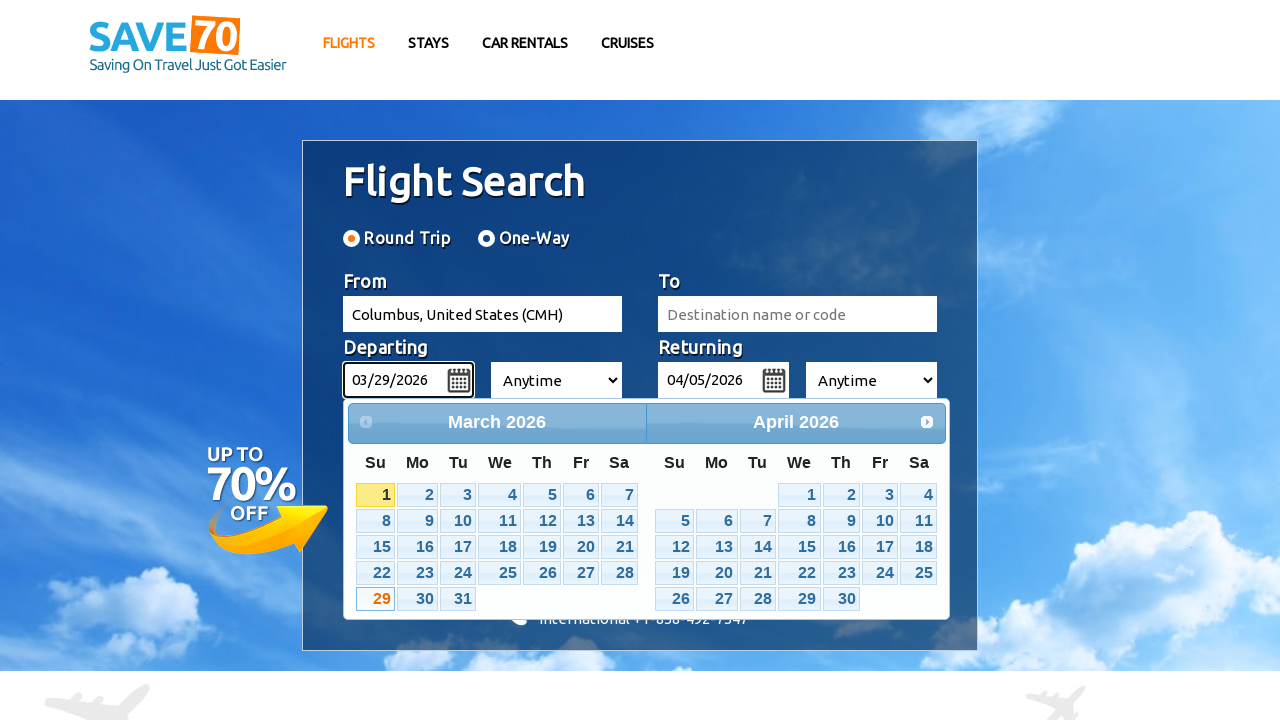

Date picker appeared with month selector
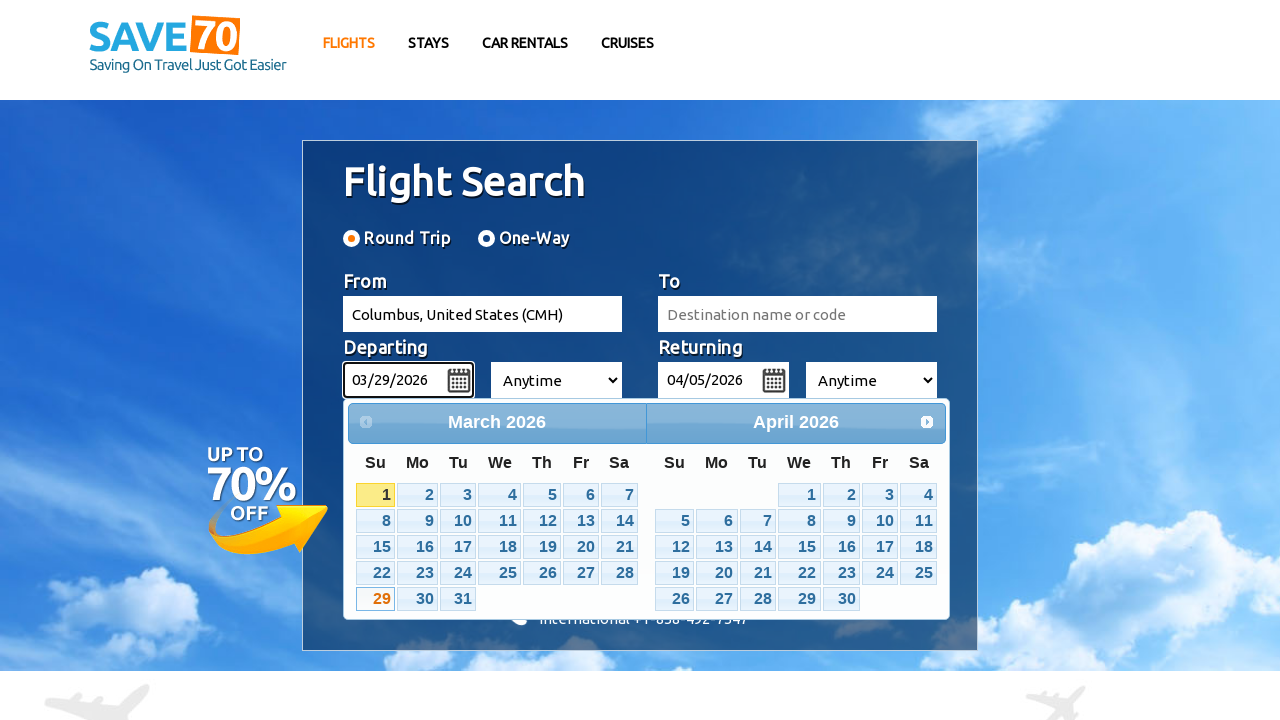

Clicked next month button to advance calendar at (927, 422) on xpath=//*[@id='ui-datepicker-div']/div[2]/div/a/span
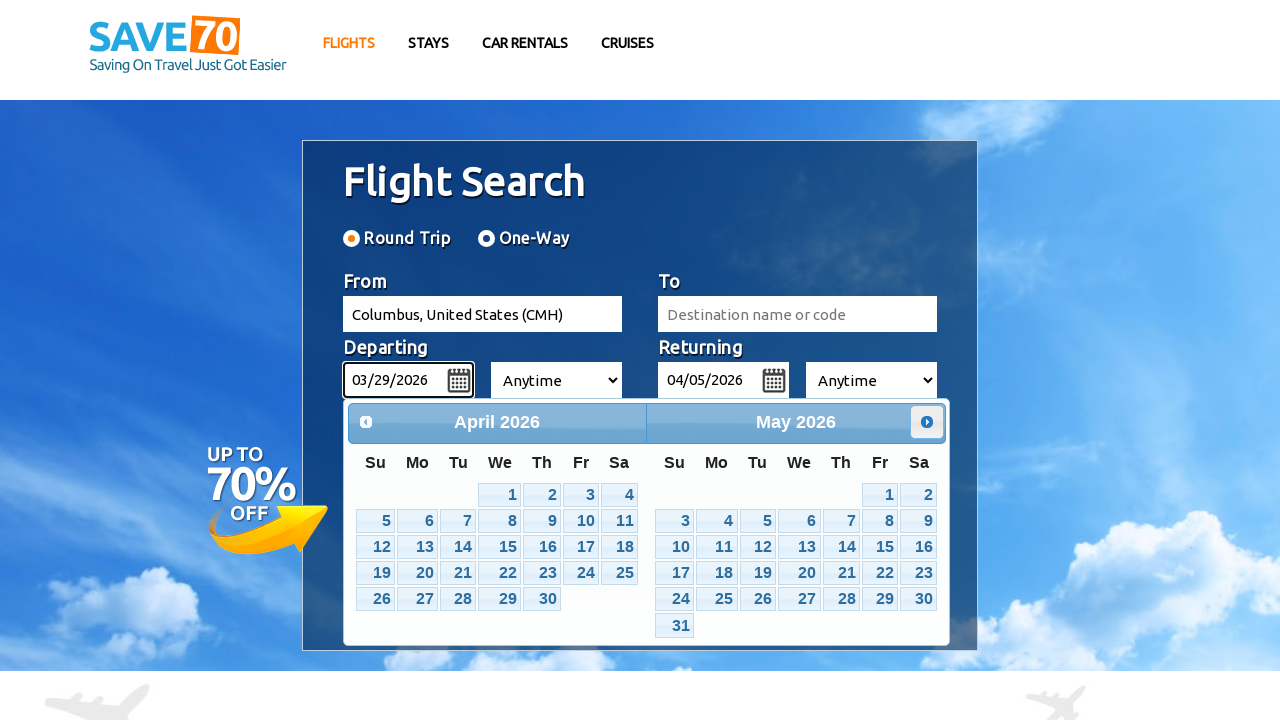

Waited for calendar to update after month advance
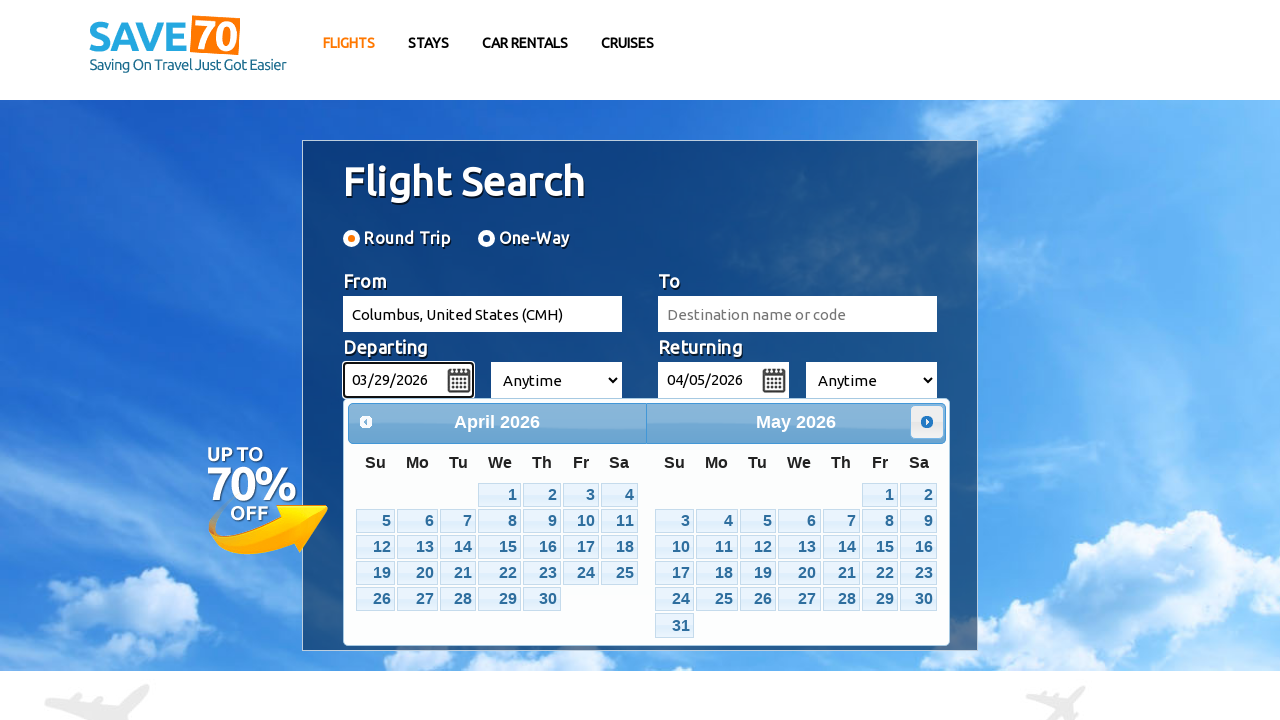

Clicked next month button to advance calendar at (927, 422) on xpath=//*[@id='ui-datepicker-div']/div[2]/div/a/span
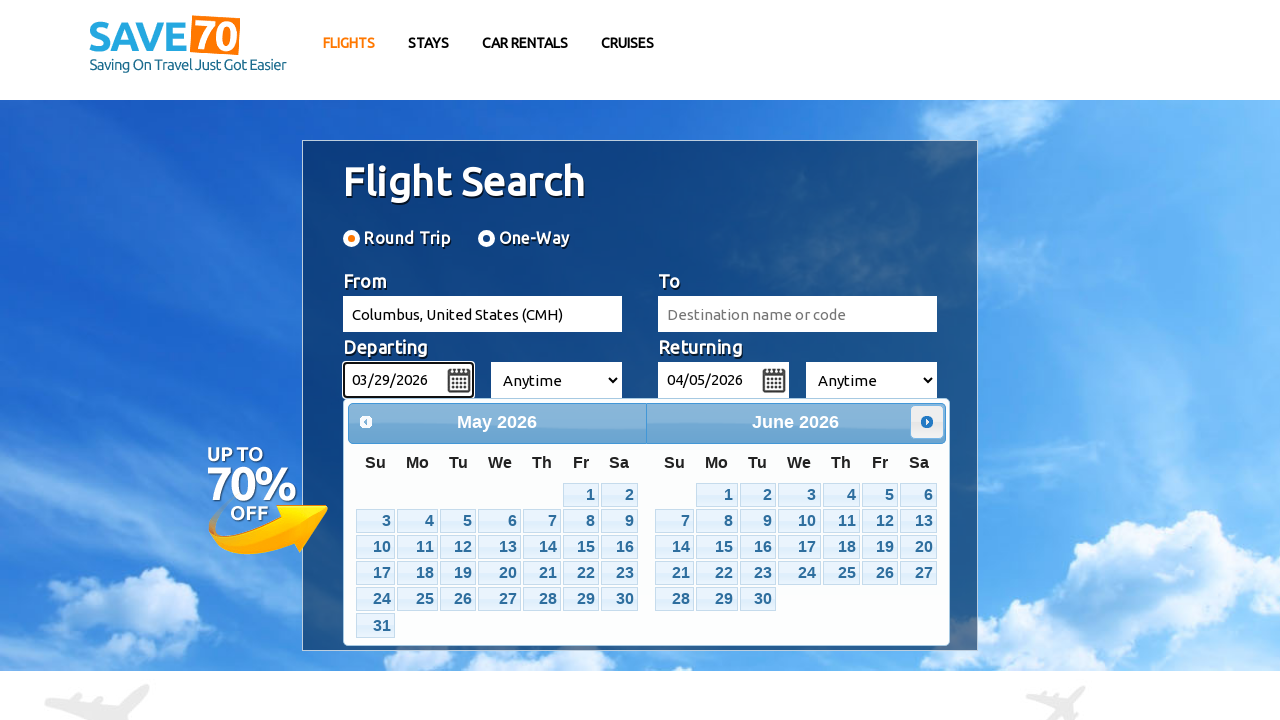

Waited for calendar to update after month advance
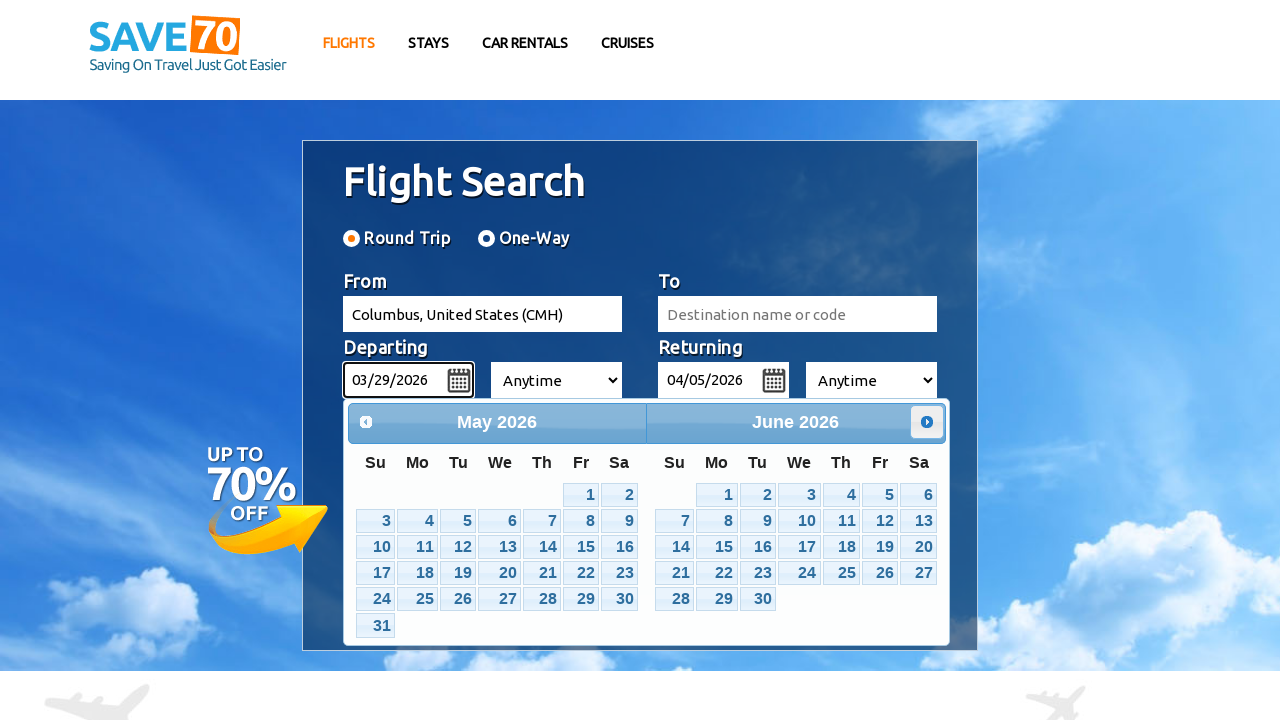

Clicked next month button to advance calendar at (927, 422) on xpath=//*[@id='ui-datepicker-div']/div[2]/div/a/span
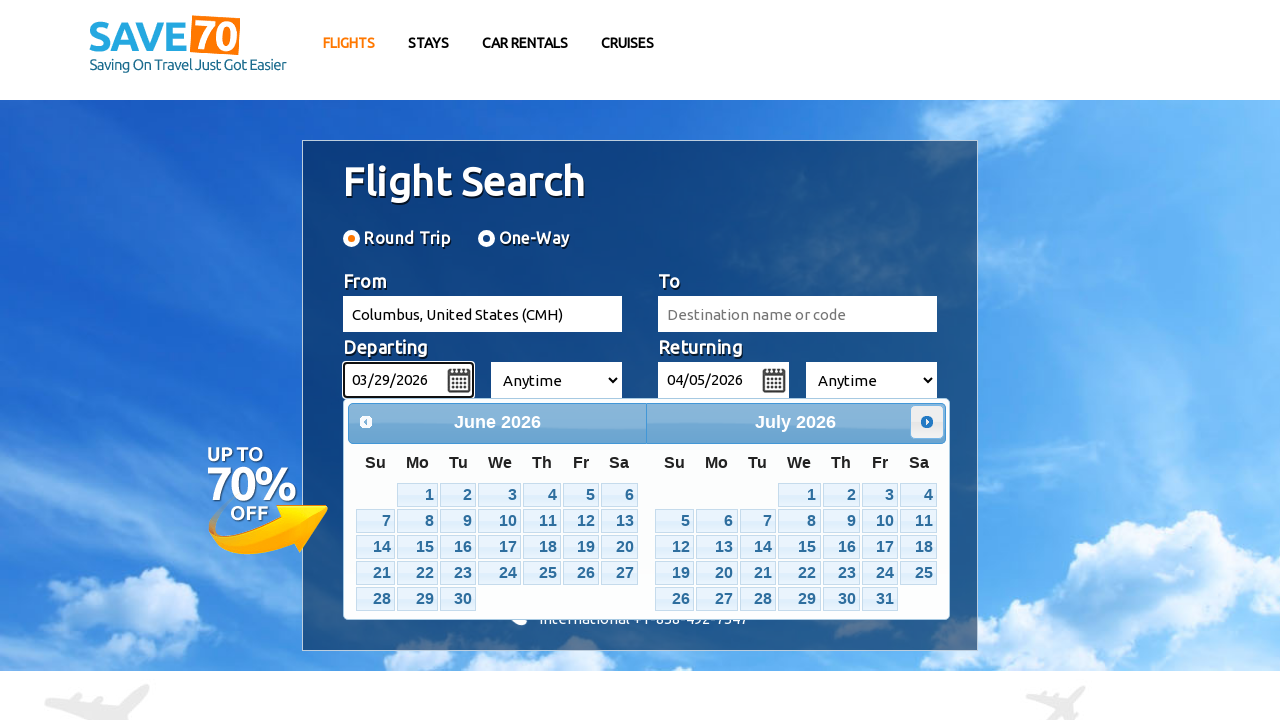

Waited for calendar to update after month advance
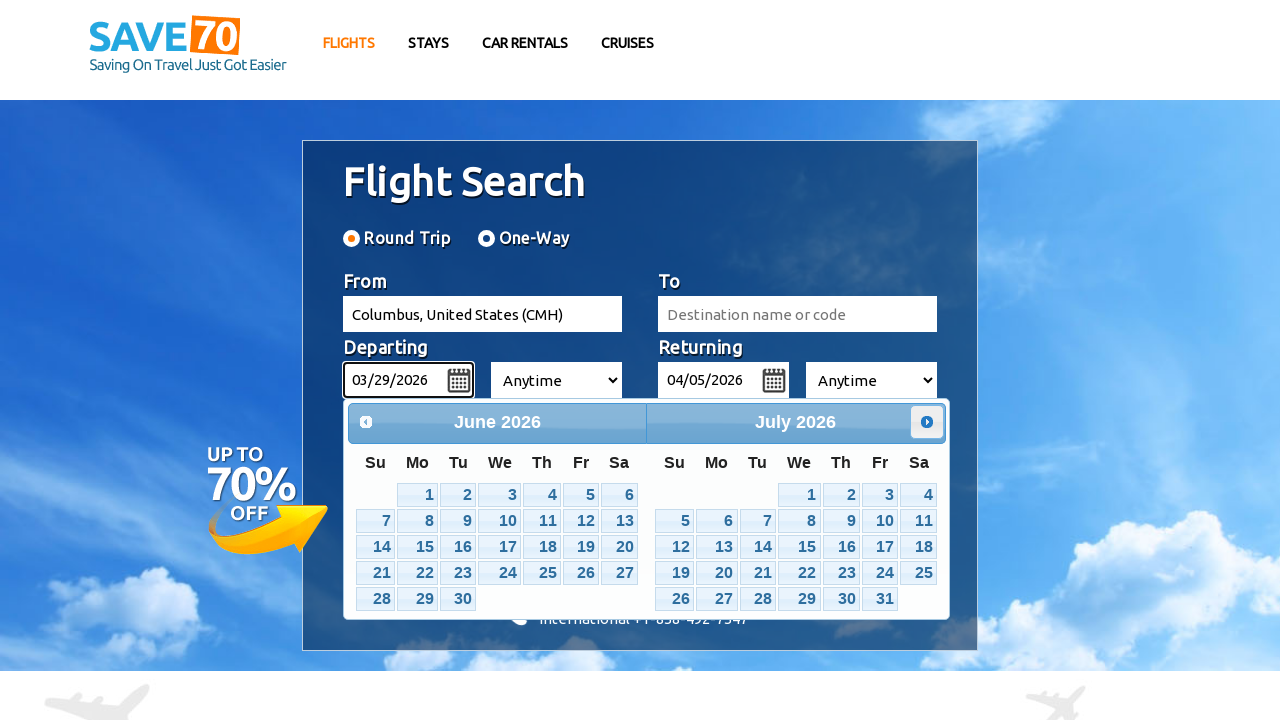

Clicked next month button to advance calendar at (927, 422) on xpath=//*[@id='ui-datepicker-div']/div[2]/div/a/span
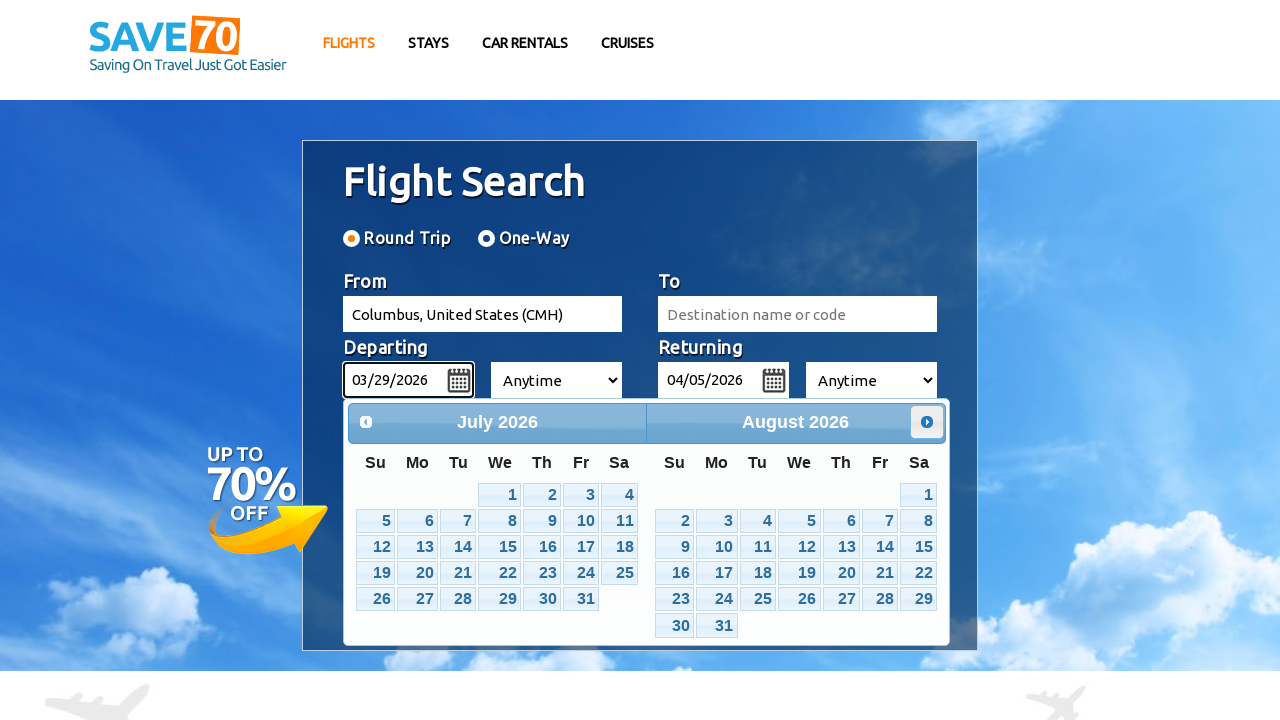

Waited for calendar to update after month advance
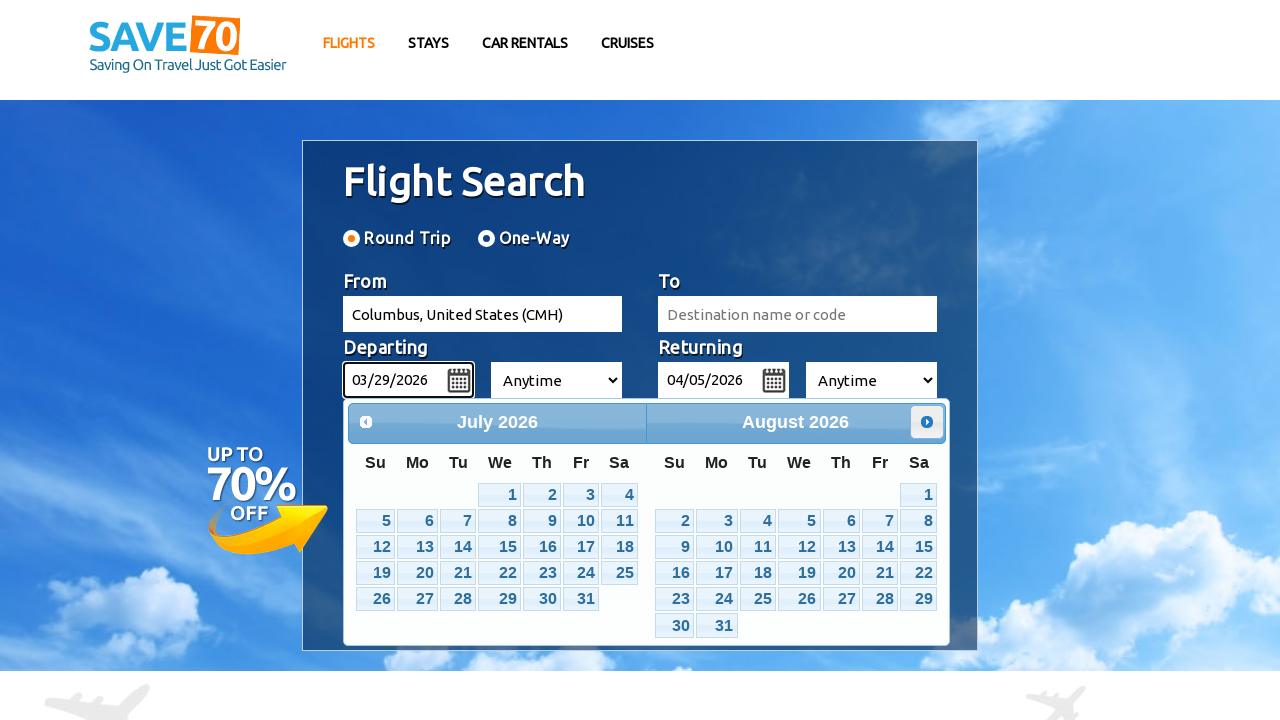

Clicked next month button to advance calendar at (927, 422) on xpath=//*[@id='ui-datepicker-div']/div[2]/div/a/span
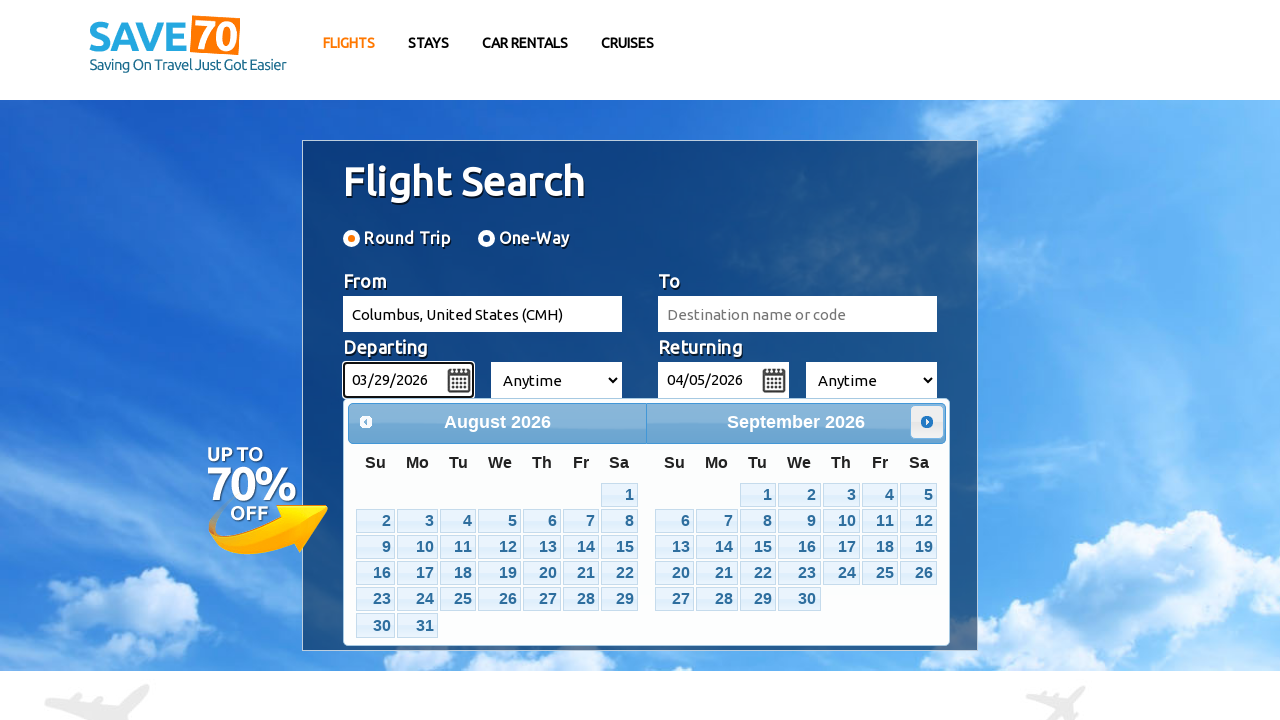

Waited for calendar to update after month advance
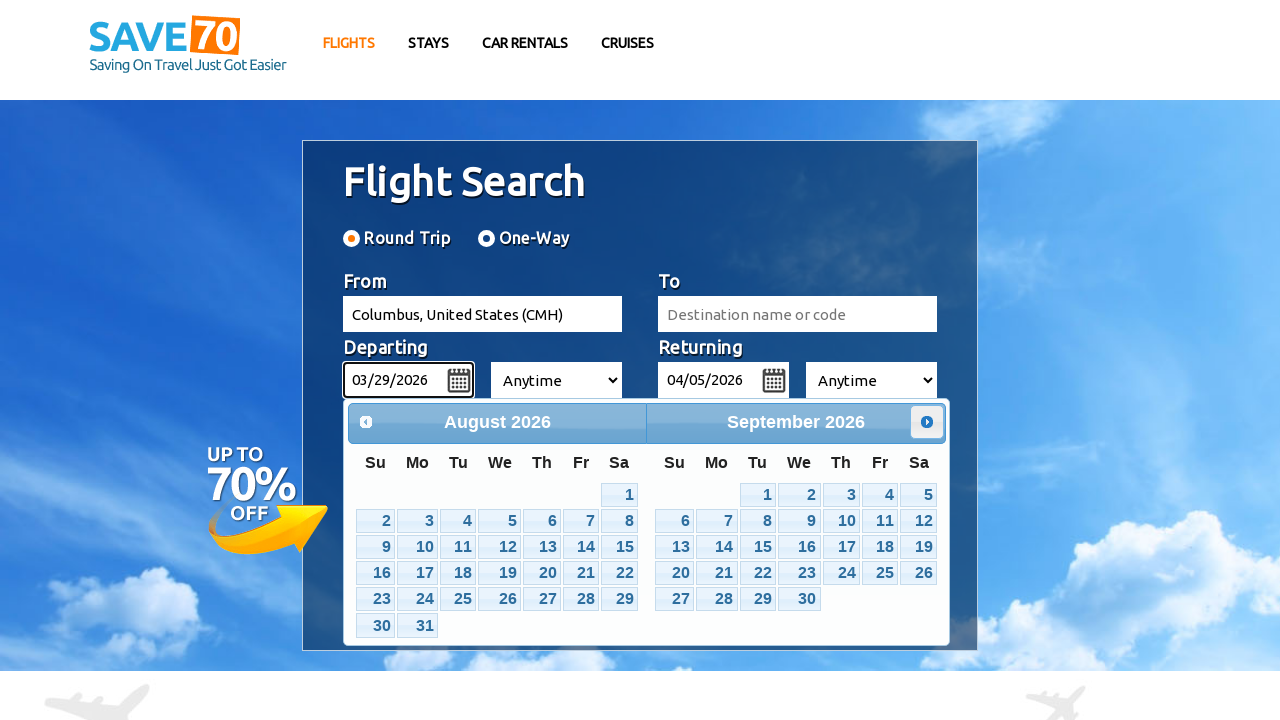

Found target month September in right calendar group
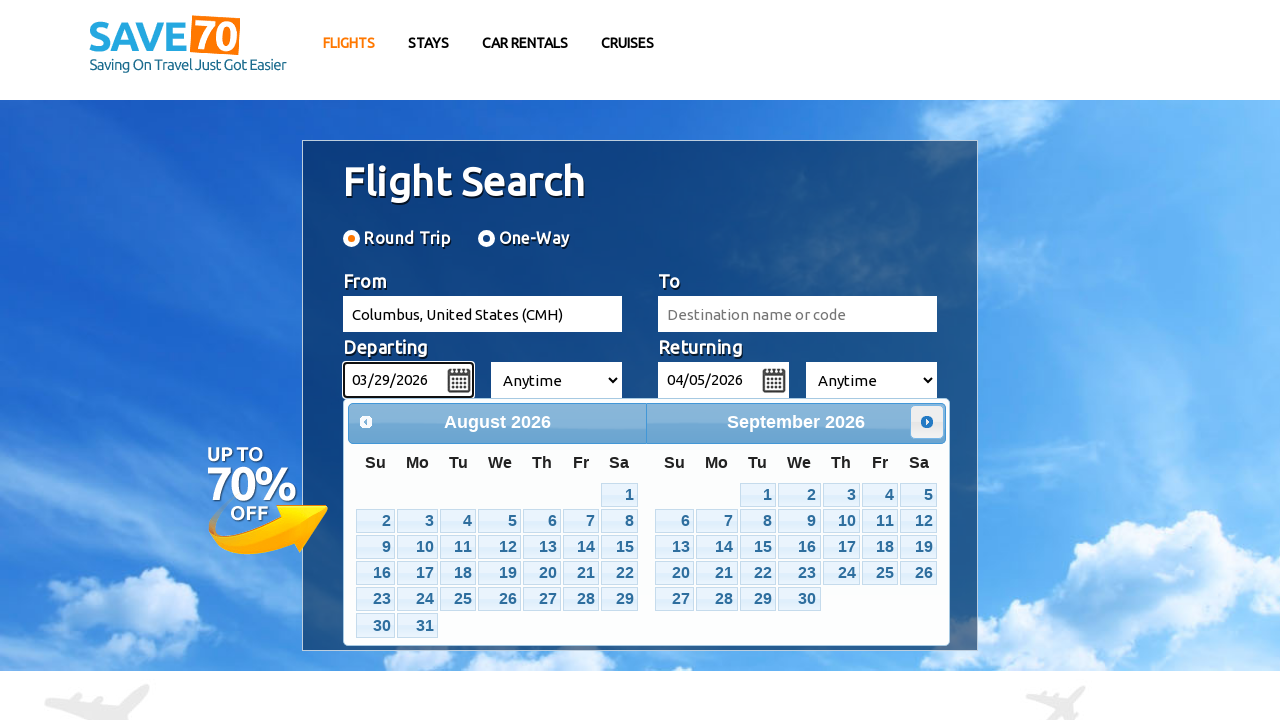

Located date cells in right calendar group, found 42 cells
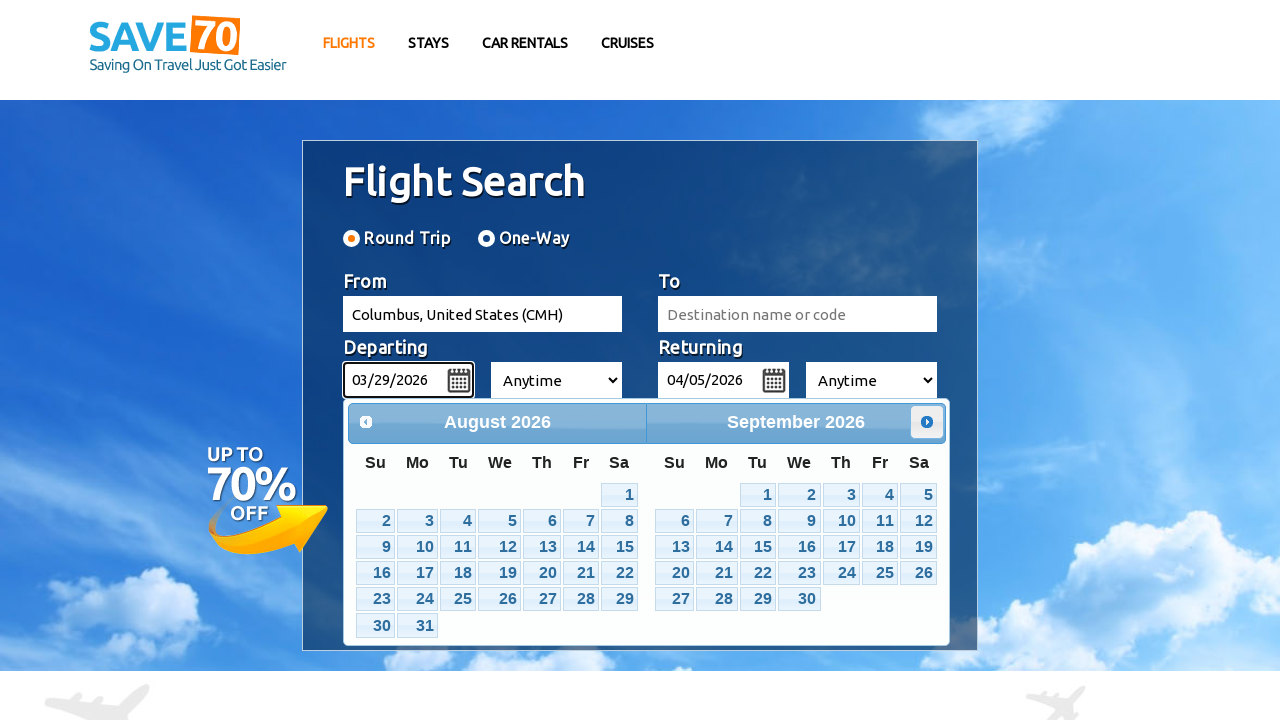

Clicked on day 21 in the calendar at (717, 573) on xpath=//div[@class='ui-datepicker-group ui-datepicker-group-last']/table/tbody/t
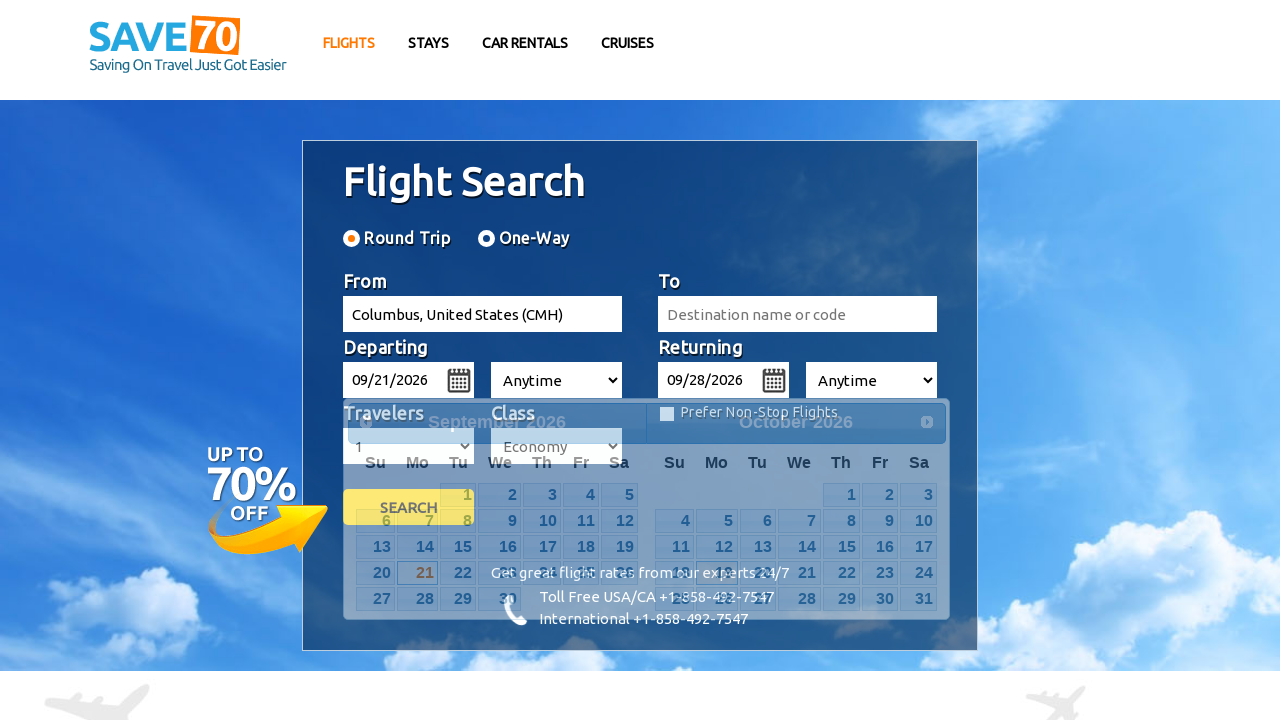

Waited for date selection to be processed
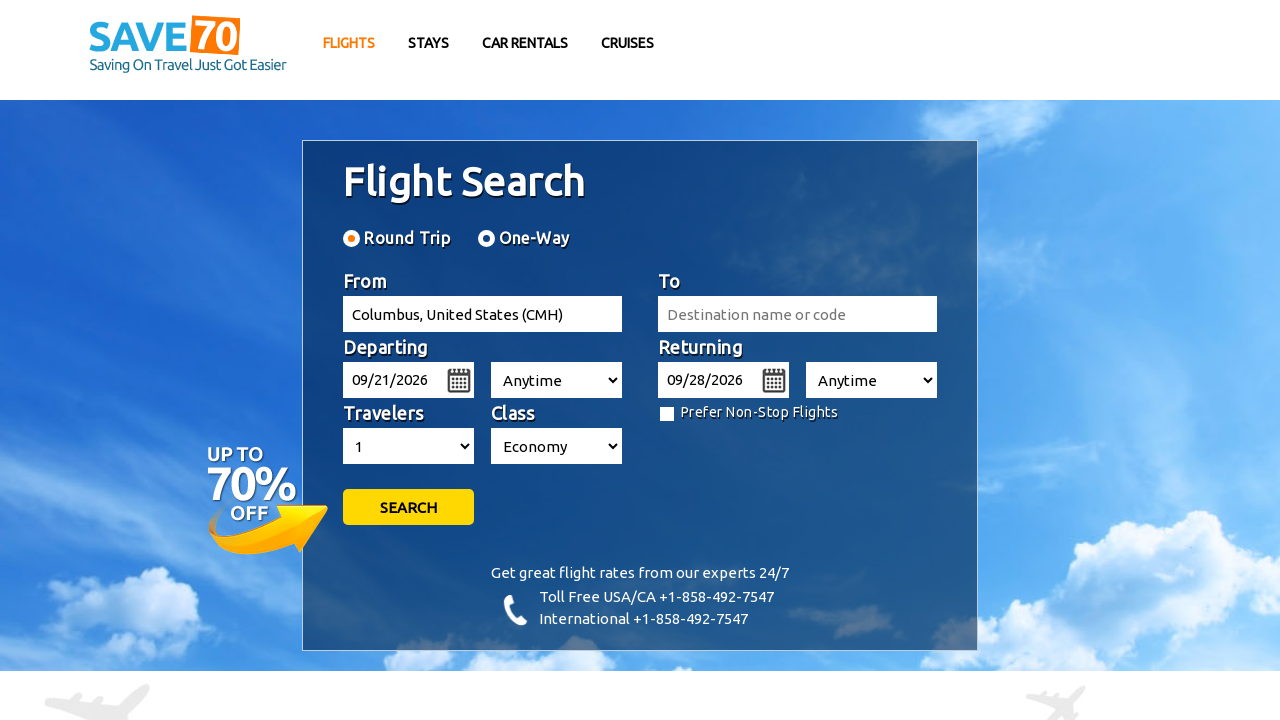

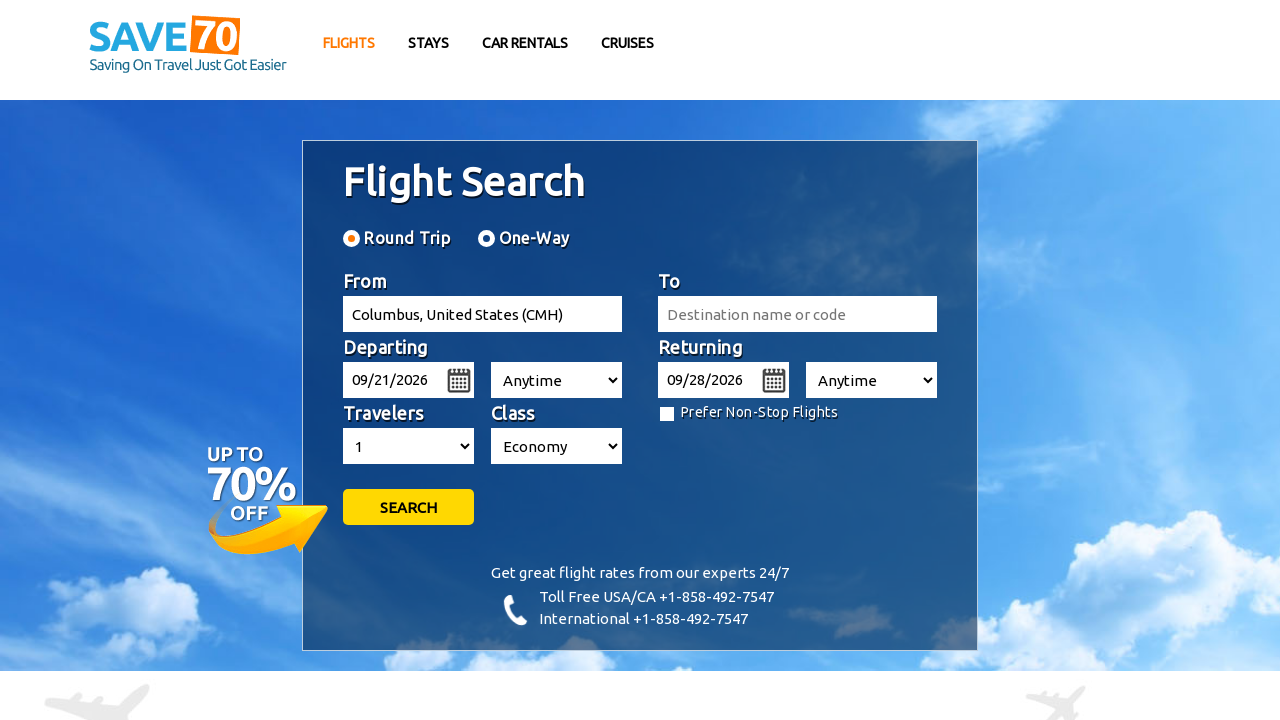